Tests navigation from manager page to home by clicking Home button and verifying Bank Manager Login button appears

Starting URL: https://www.globalsqa.com/angularJs-protractor/BankingProject/#/manager

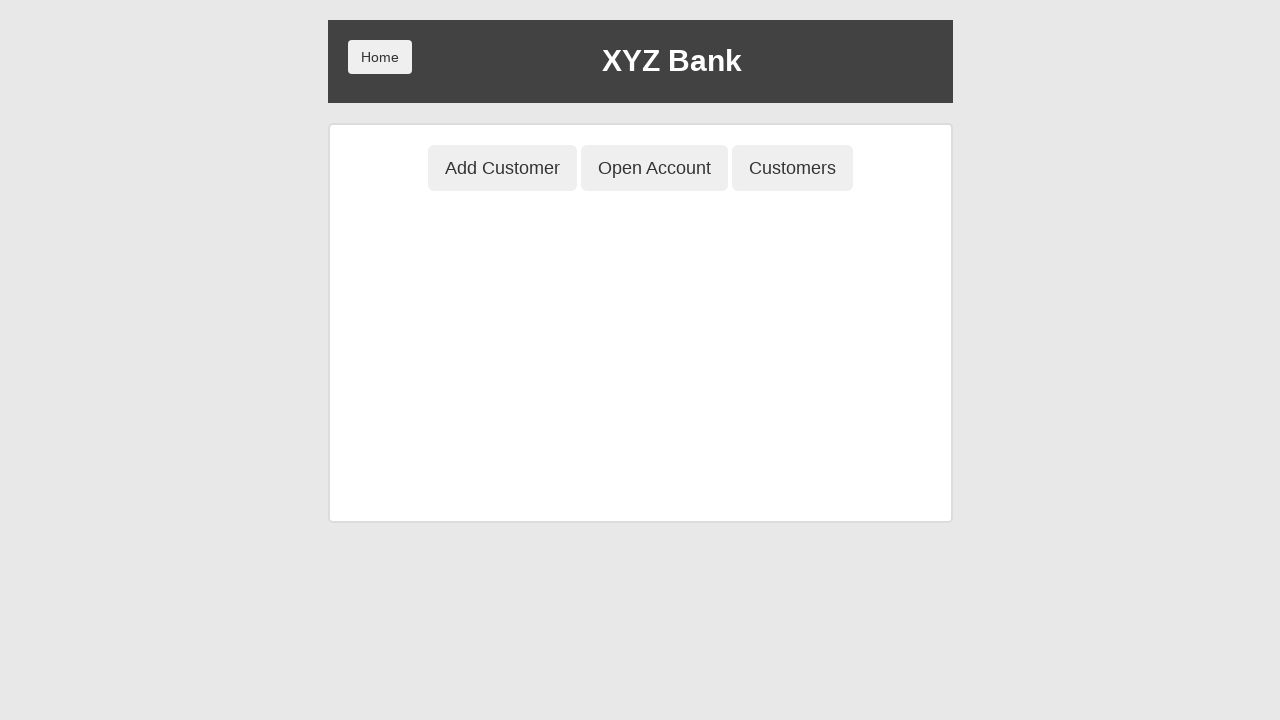

Clicked Home button to navigate from manager page at (380, 57) on xpath=//div/div/div[1]/button[1]
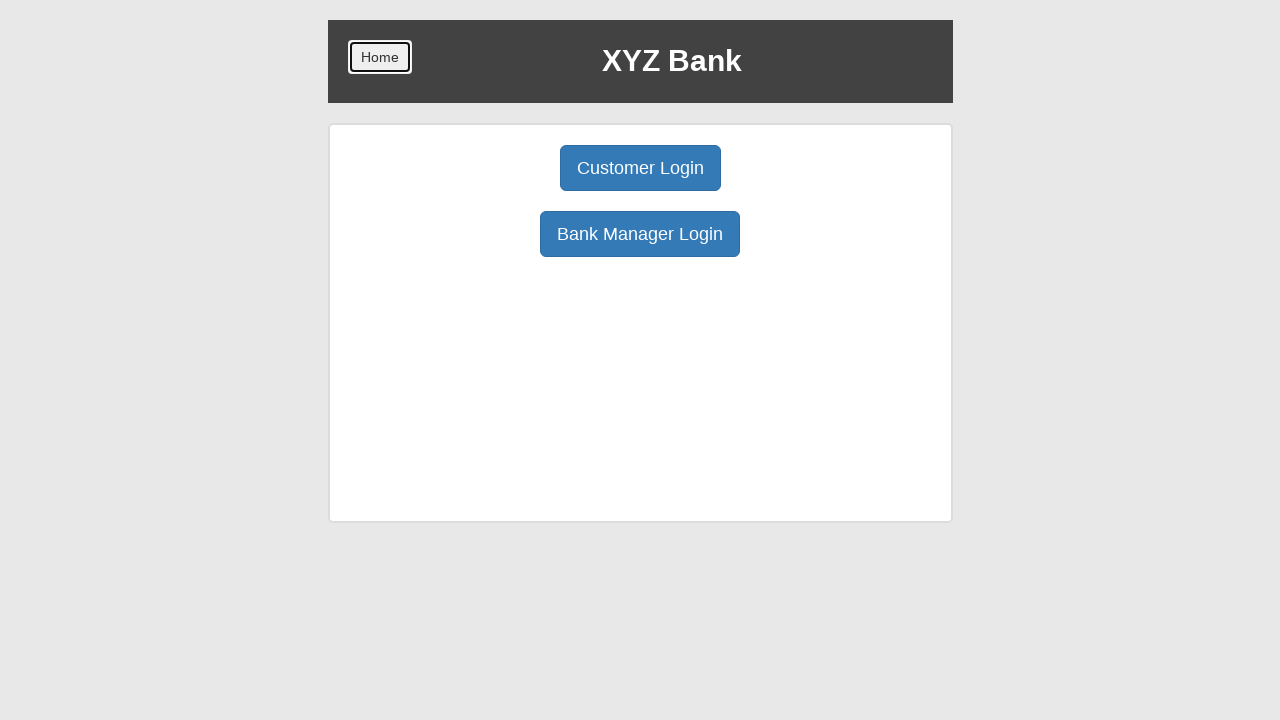

Bank Manager Login button loaded and is visible
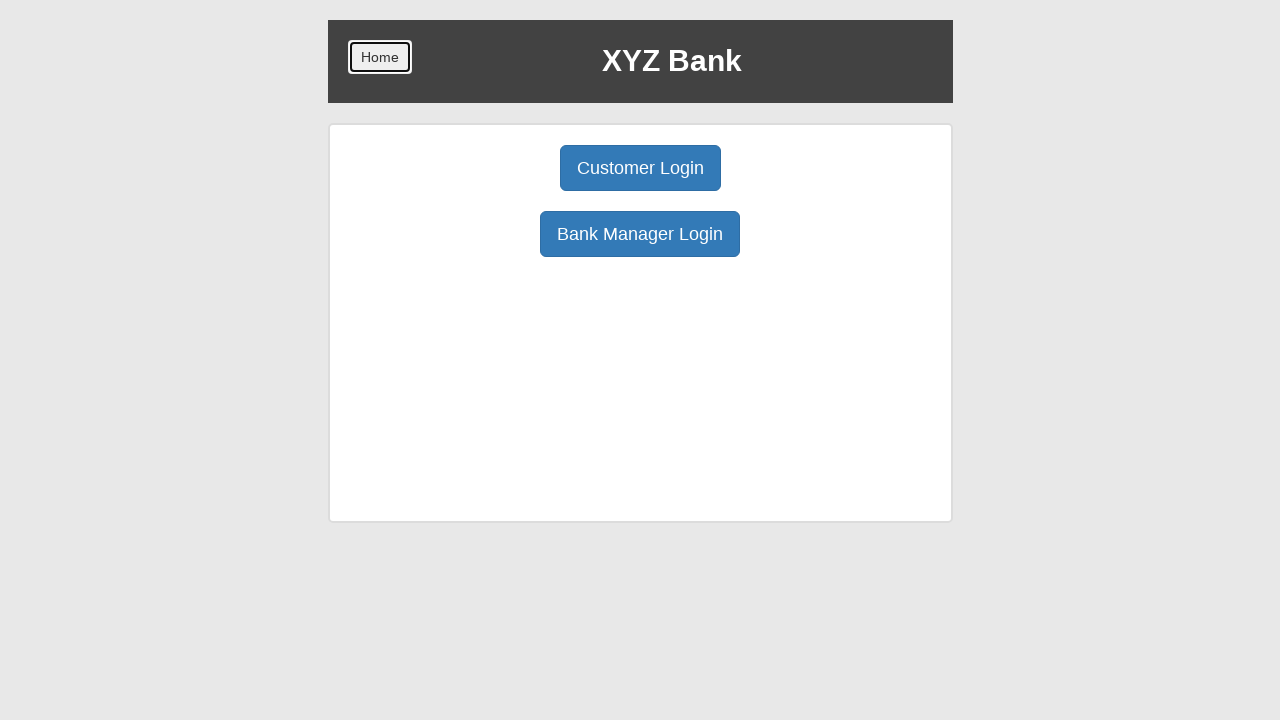

Located Bank Manager Login button element
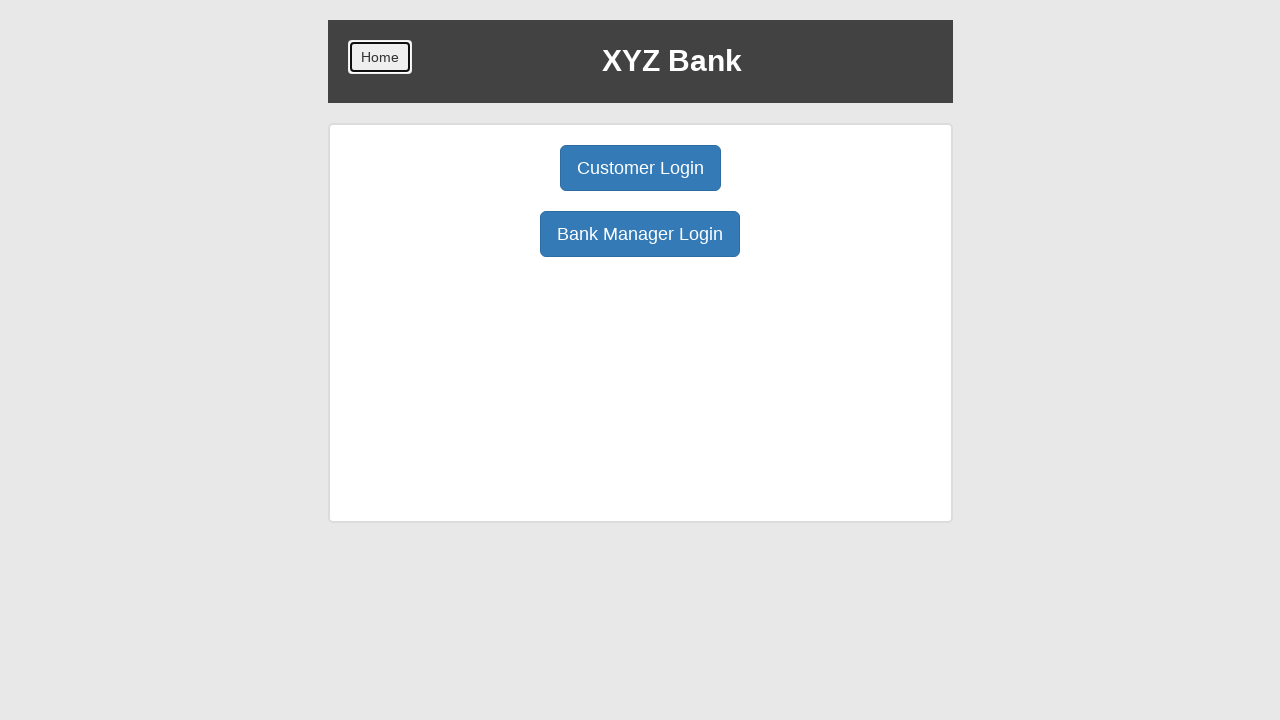

Verified Bank Manager Login button text content is correct
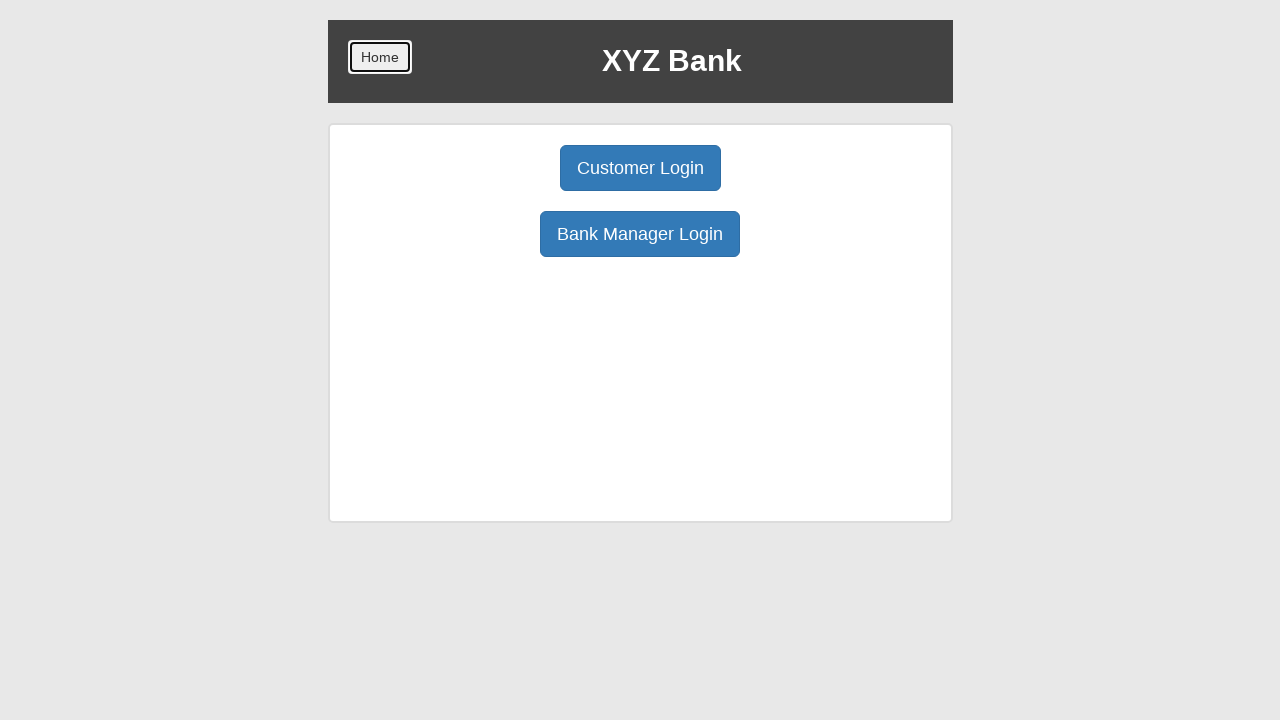

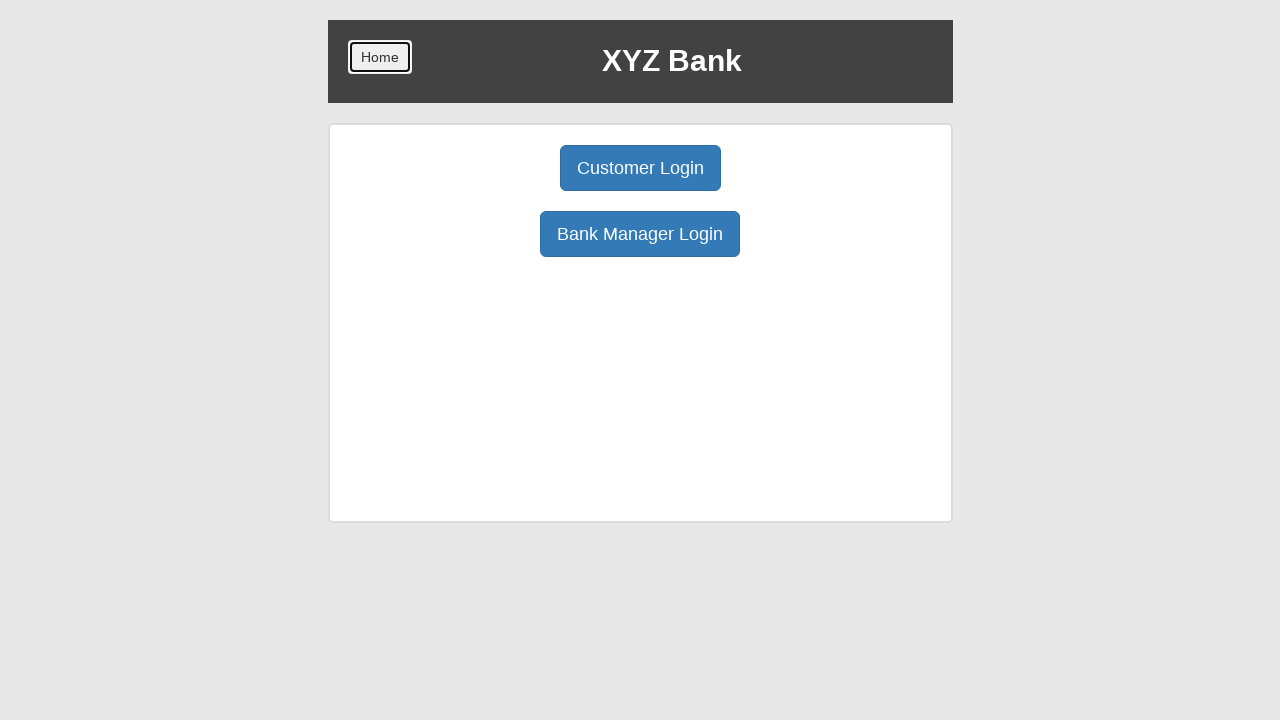